Tests a cinema preferences form by entering favorite film and serial names, navigating between pages using swap buttons, saving the data, and verifying the saved values are displayed correctly.

Starting URL: https://lm.skillbox.cc/qa_tester/module07/practice3/

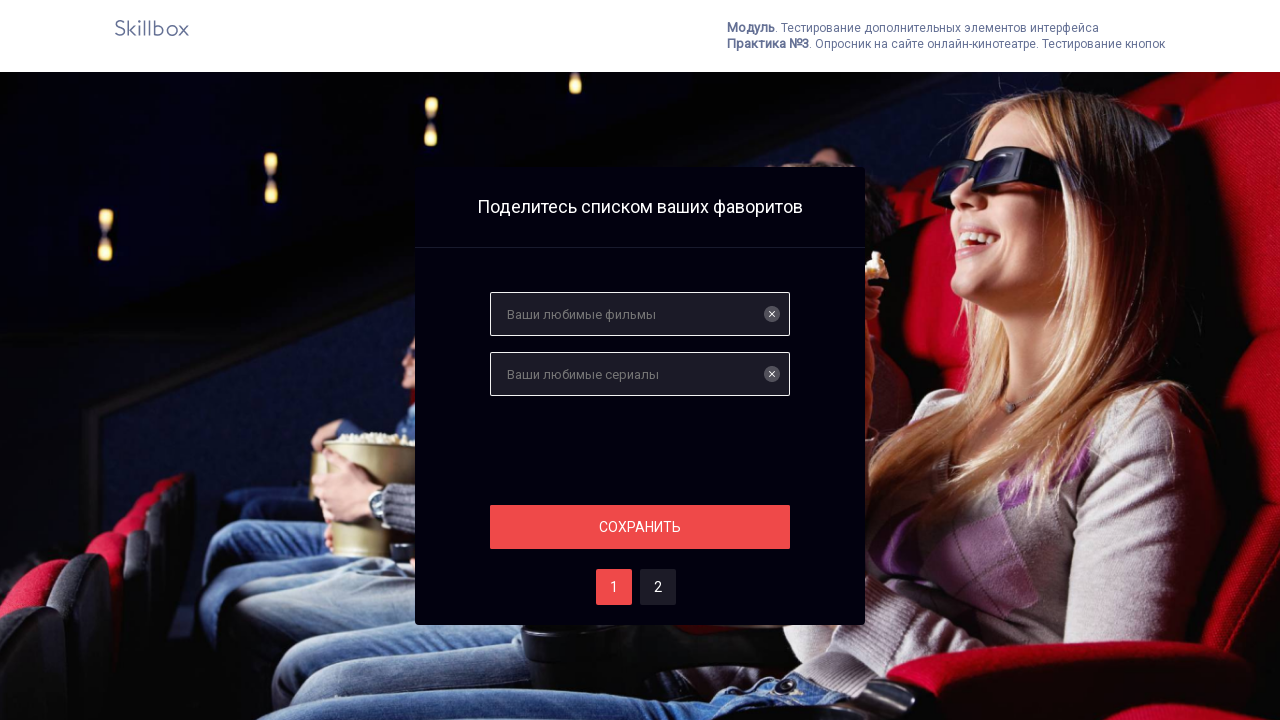

Filled film field with 'Сила воли' on input[name='films']
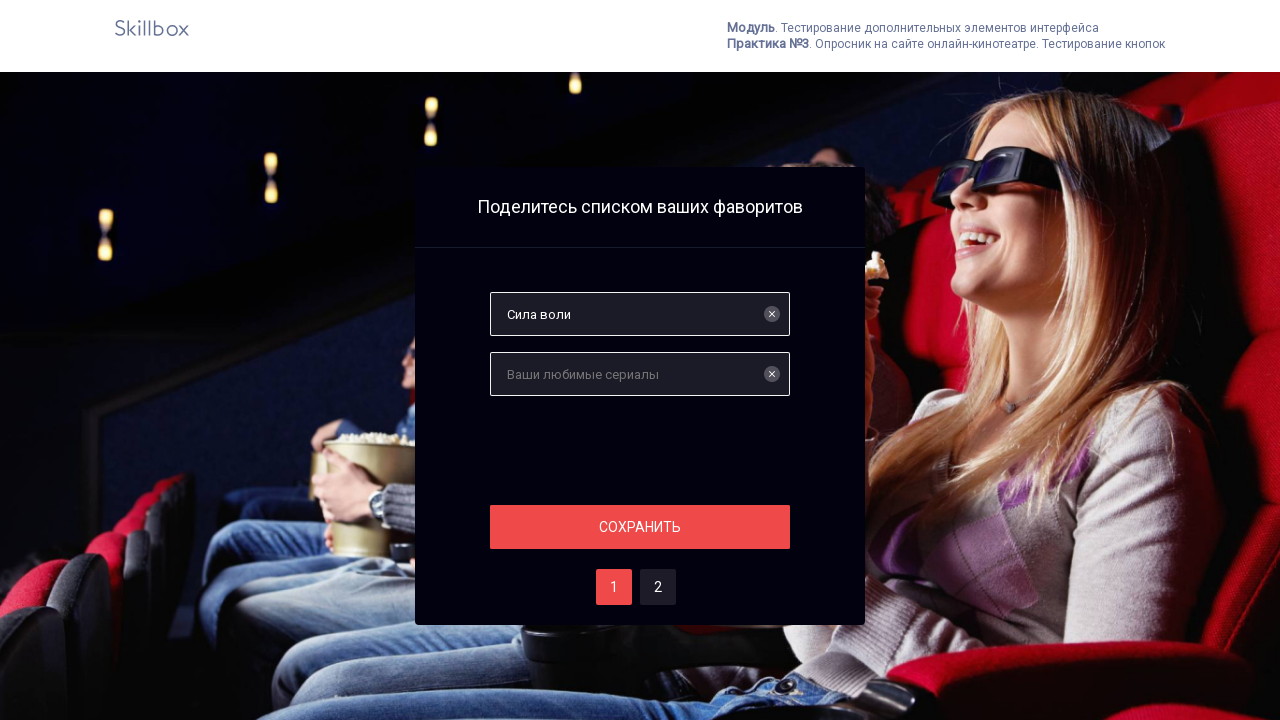

Filled serial field with 'Flash' on #serials
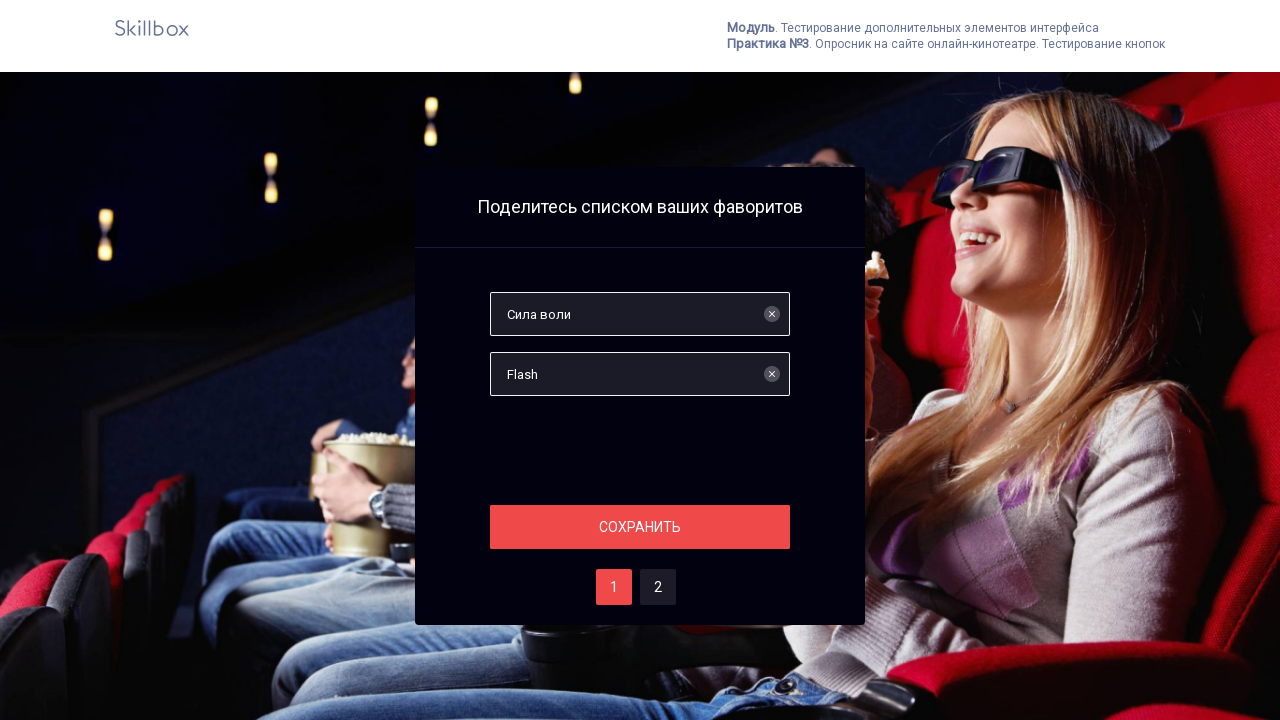

Clicked save button on page 1 at (640, 527) on .section__button
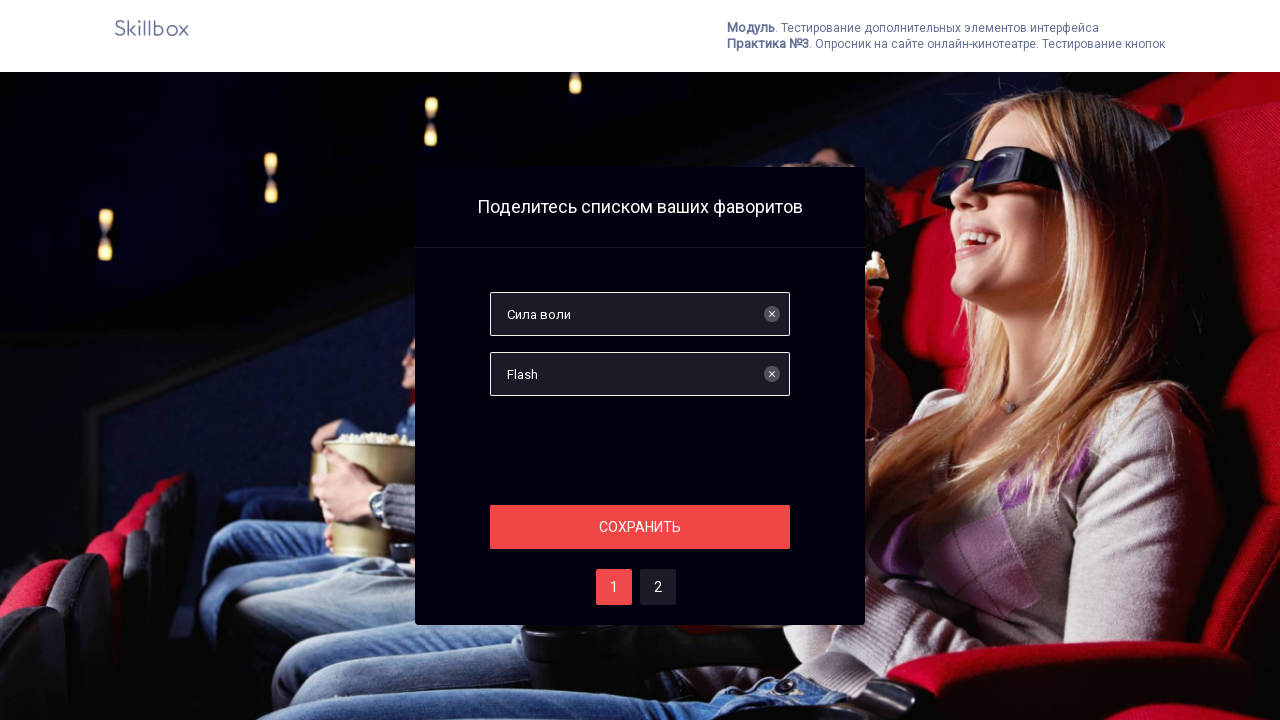

Navigated to page 2 using swap button at (658, 587) on #two
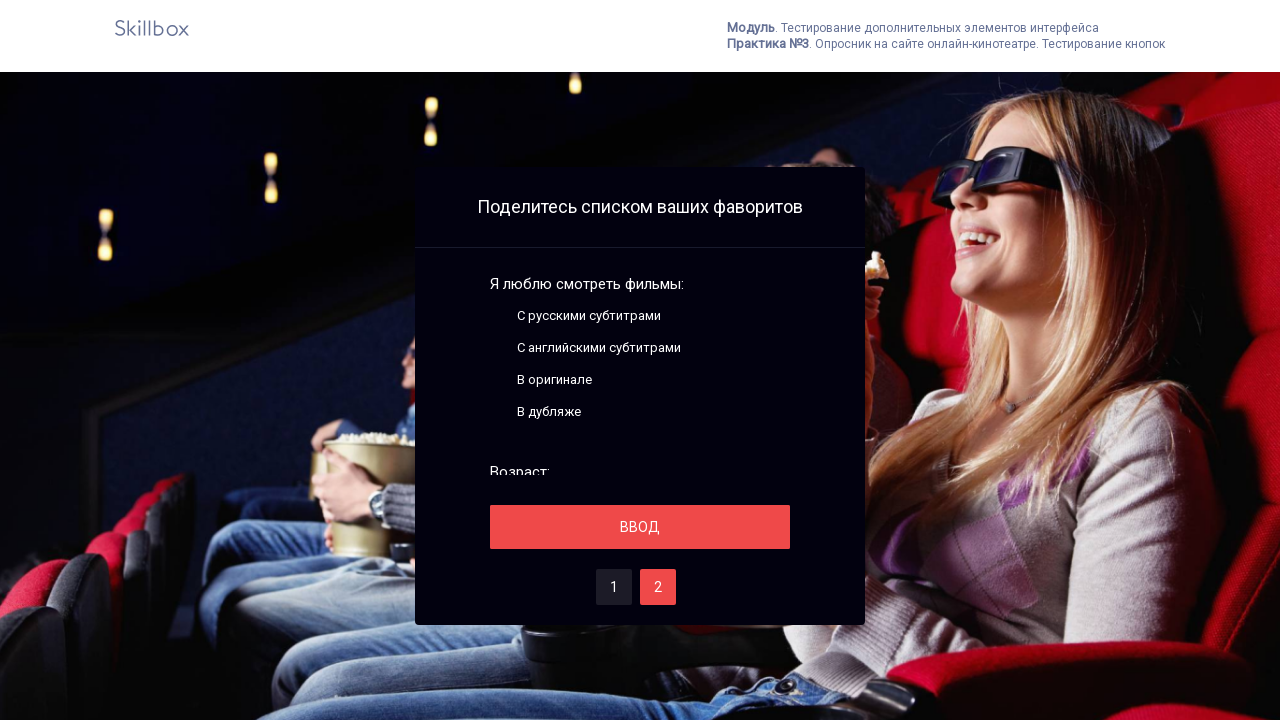

Clicked save button on page 2 at (640, 527) on .section__button
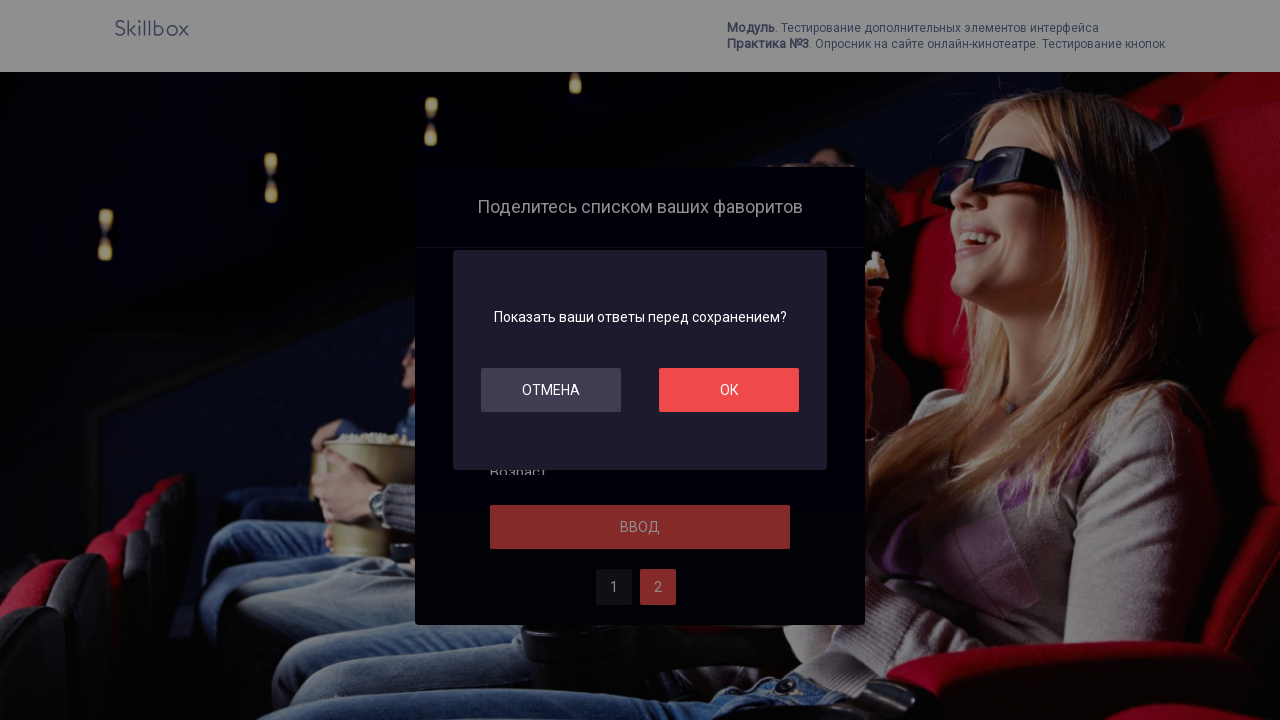

Clicked OK button to confirm at (729, 390) on #ok
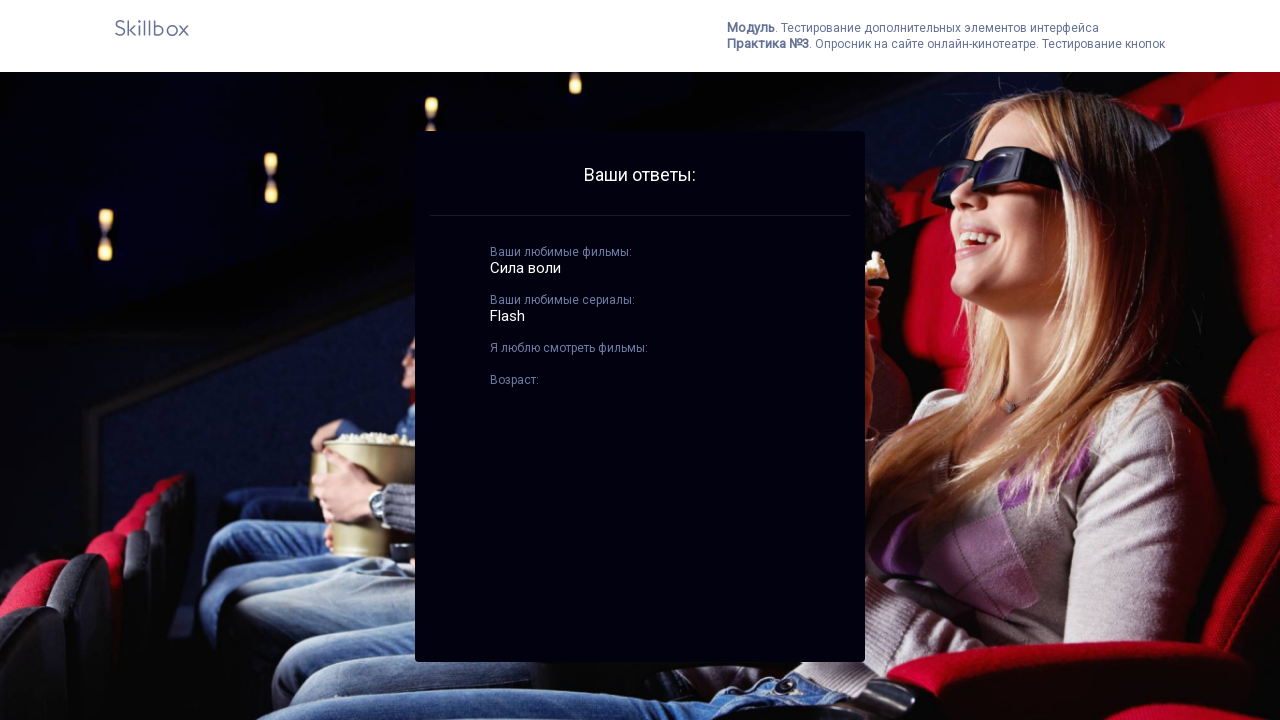

Verified best films results are displayed
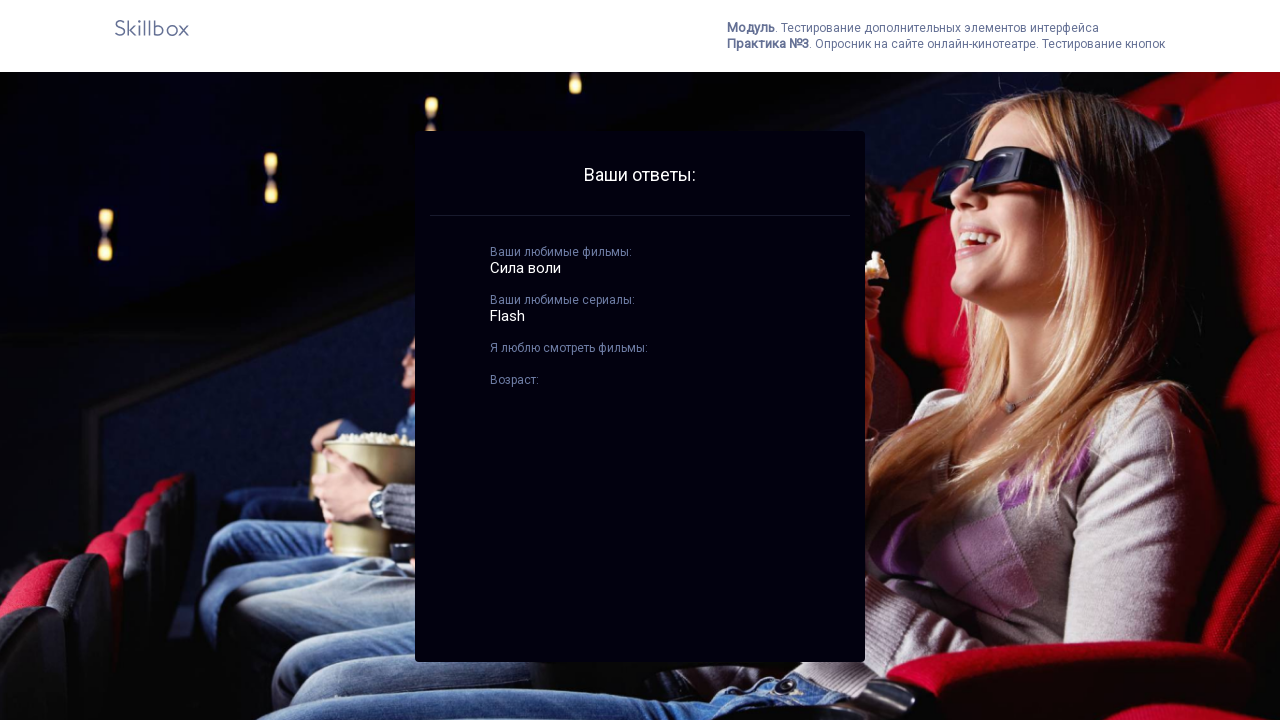

Verified best serials results are displayed
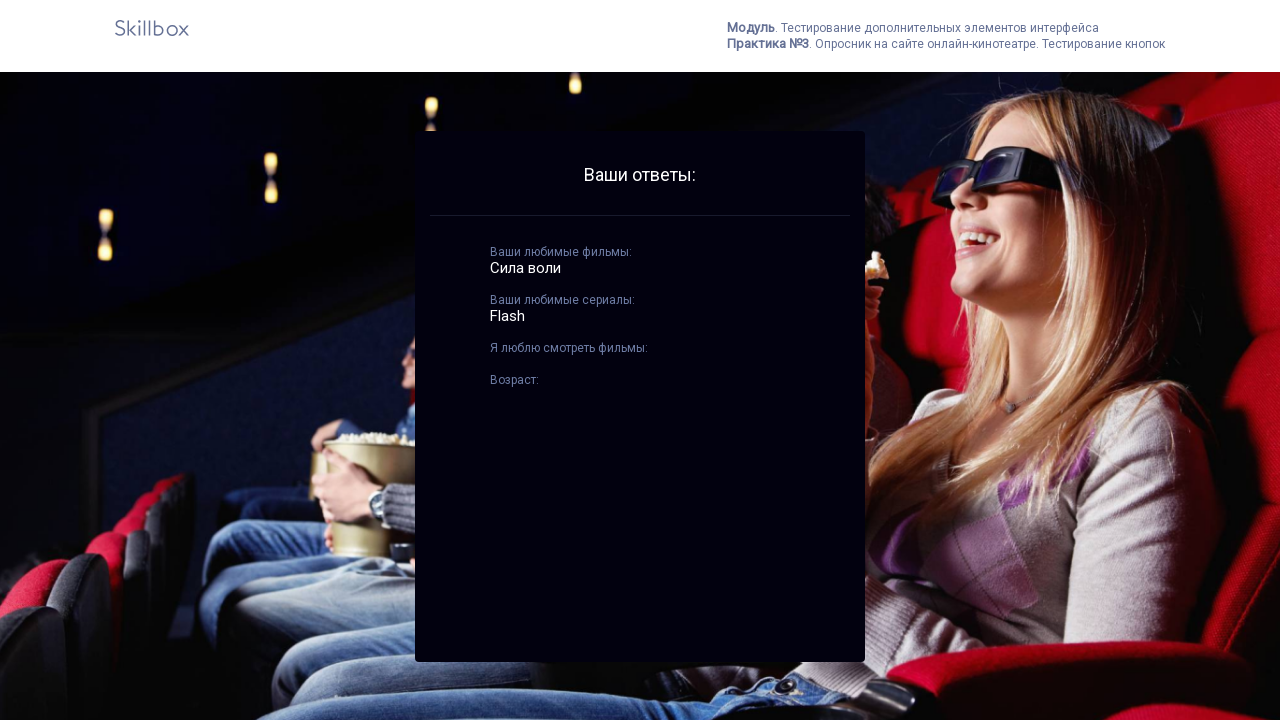

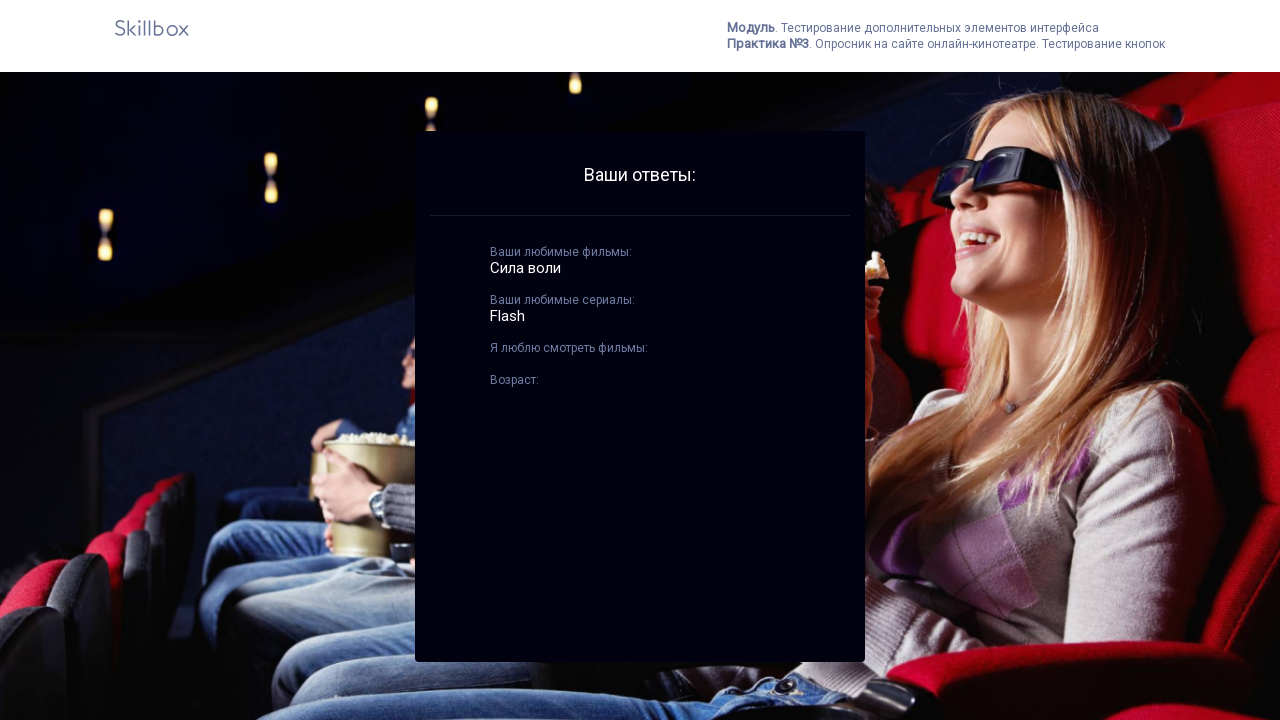